Navigates to GlobalSQA's drag and drop demo page and scrolls down 400 pixels to view the content

Starting URL: https://www.globalsqa.com/demo-site/draganddrop/

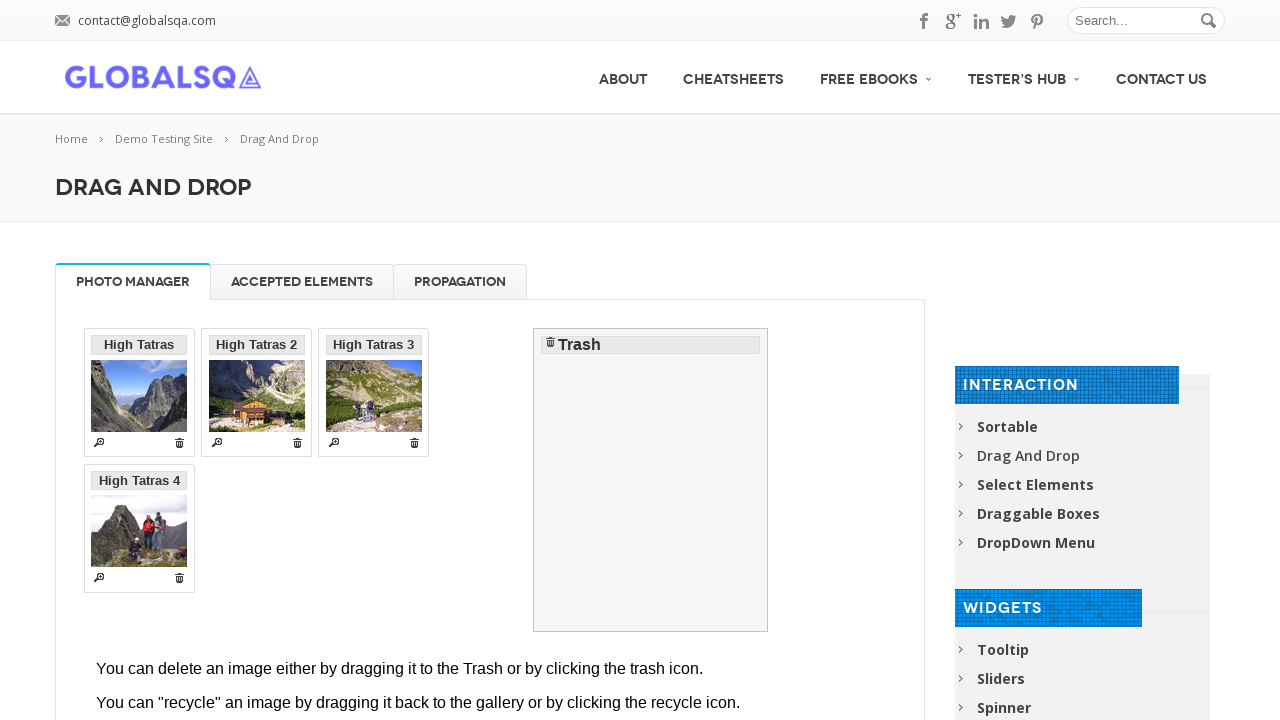

Navigated to GlobalSQA drag and drop demo page
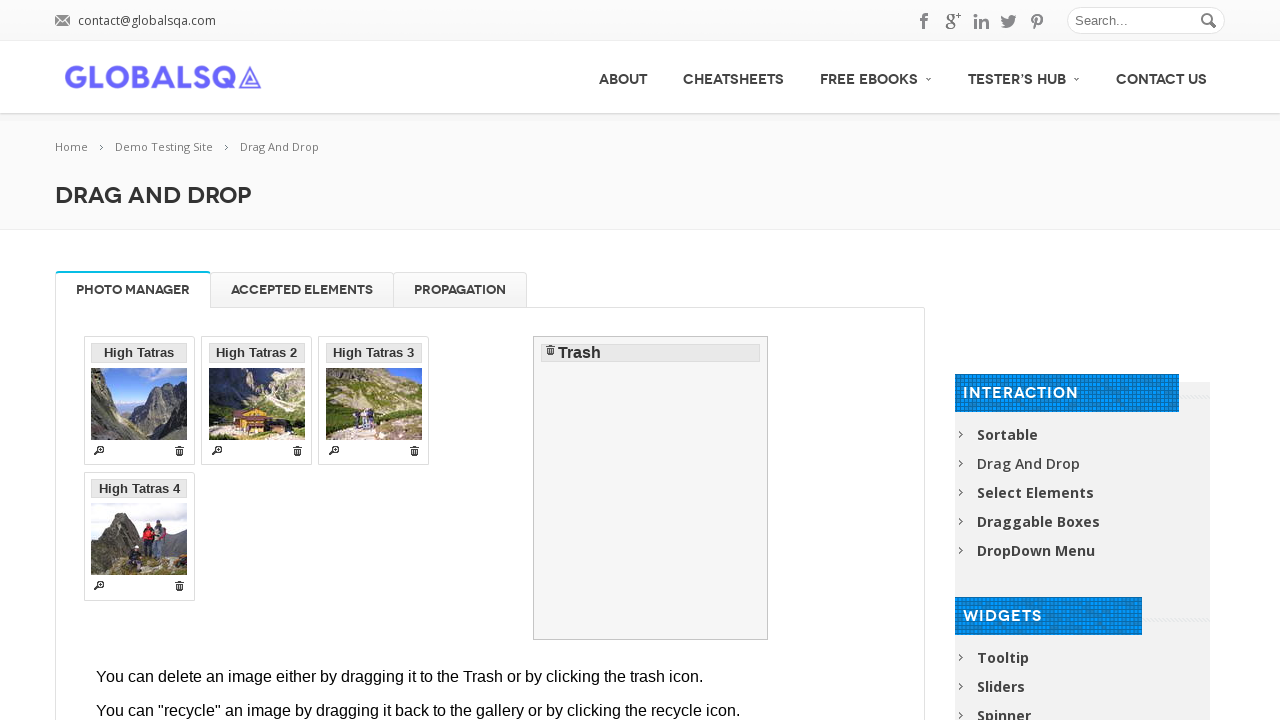

Scrolled down 400 pixels to view the drag and drop demo content
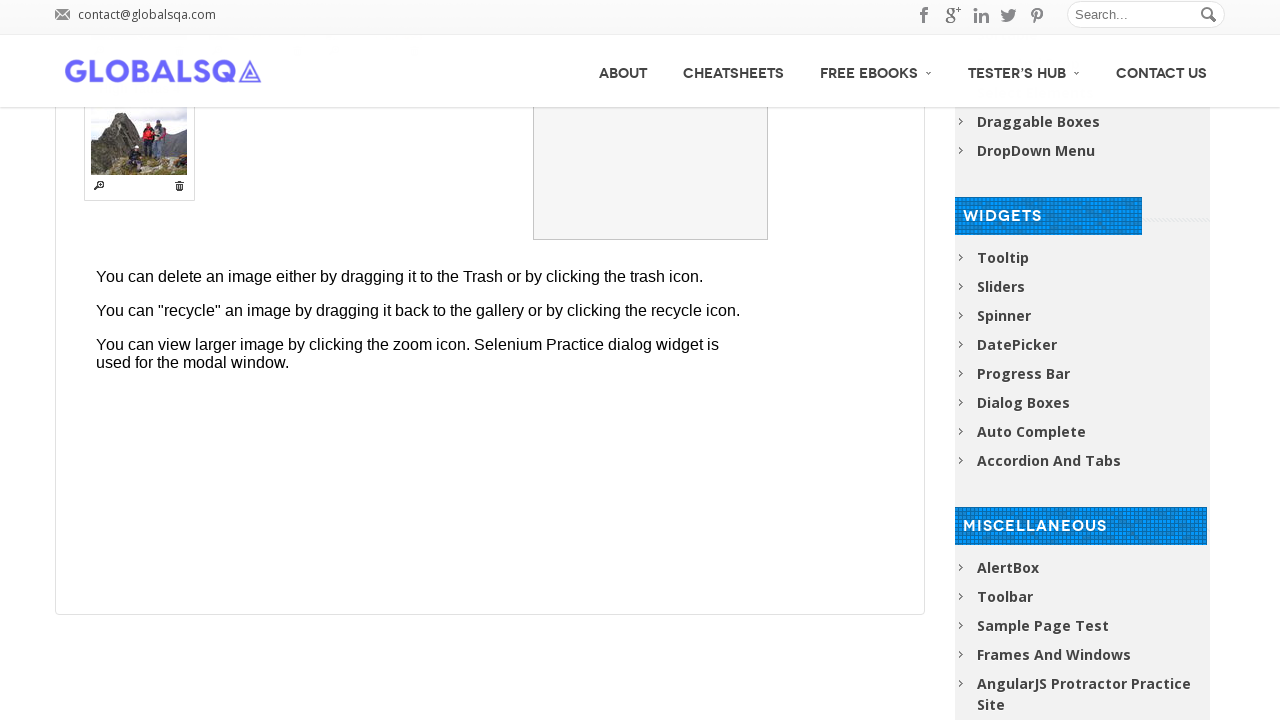

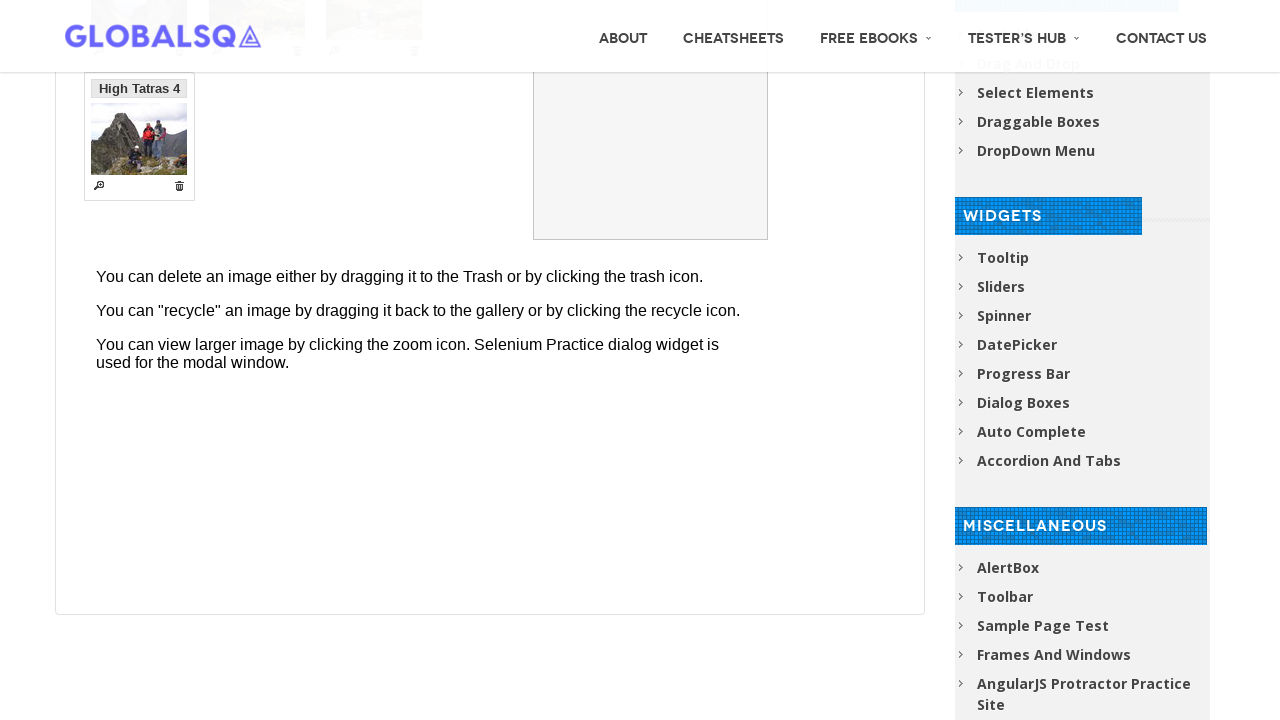